Tests that clicking a button increments a click counter, verifying the counter shows correct values after multiple clicks.

Starting URL: https://osstep.github.io/action_click

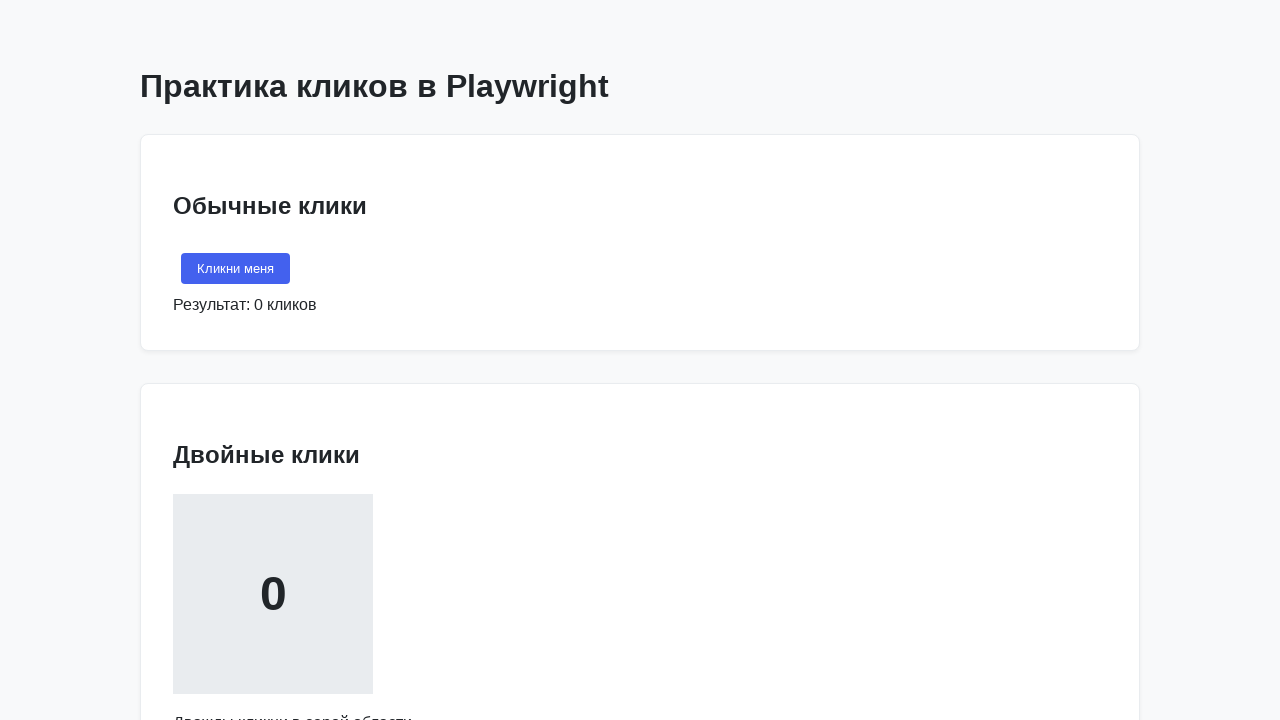

Clicked the button 'Кликни меня' at (236, 269) on internal:text="\u041a\u043b\u0438\u043a\u043d\u0438 \u043c\u0435\u043d\u044f"s
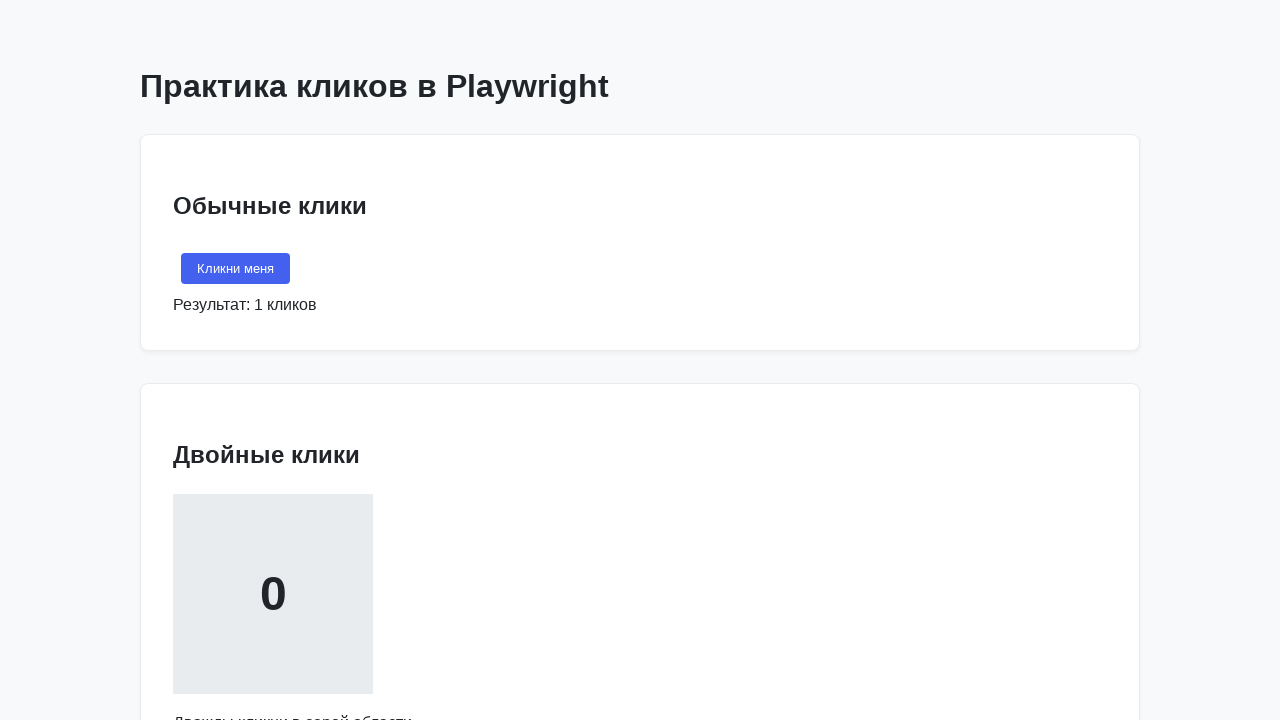

Verified counter displays 1 click
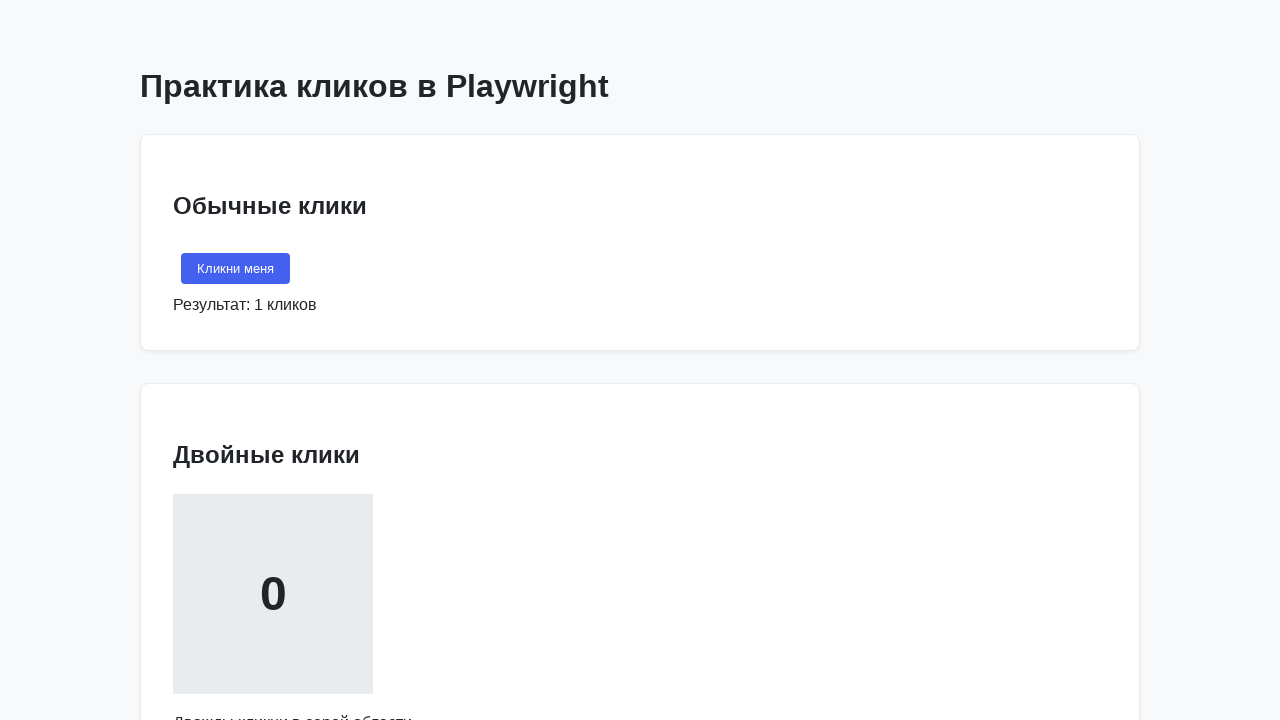

Clicked the button for the second time at (236, 269) on internal:text="\u041a\u043b\u0438\u043a\u043d\u0438 \u043c\u0435\u043d\u044f"s
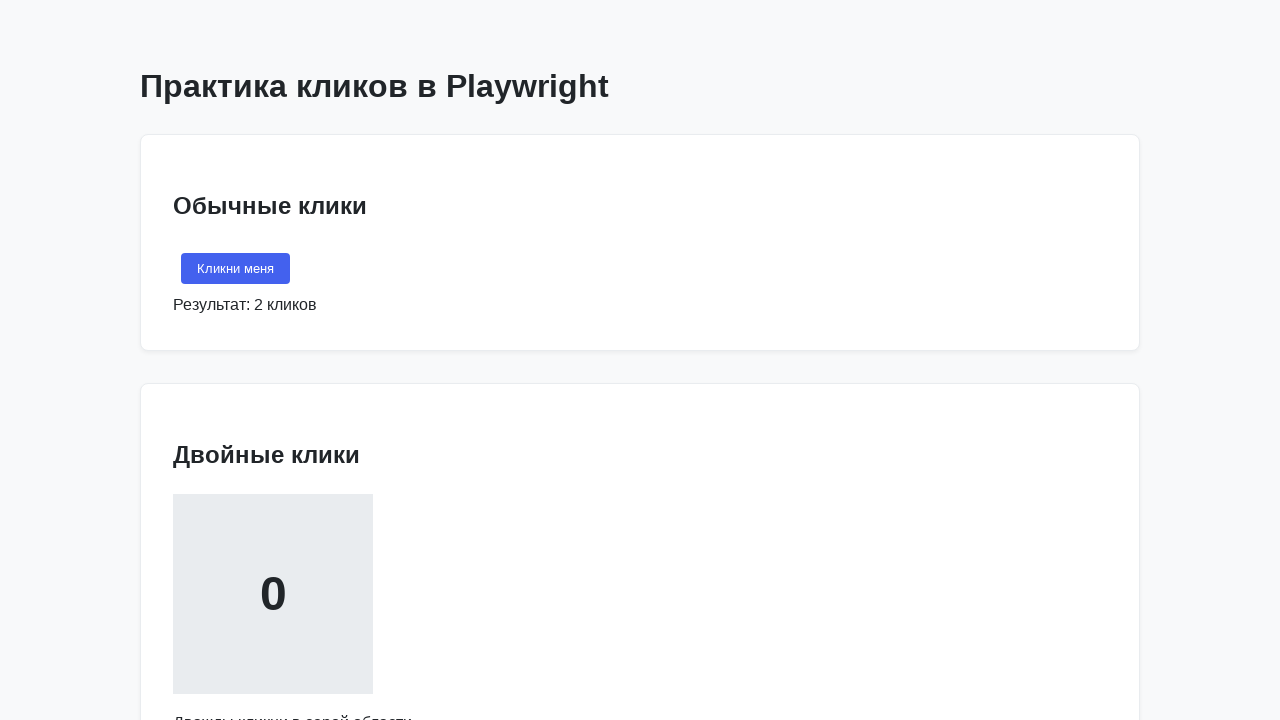

Clicked the button for the third time at (236, 269) on internal:text="\u041a\u043b\u0438\u043a\u043d\u0438 \u043c\u0435\u043d\u044f"s
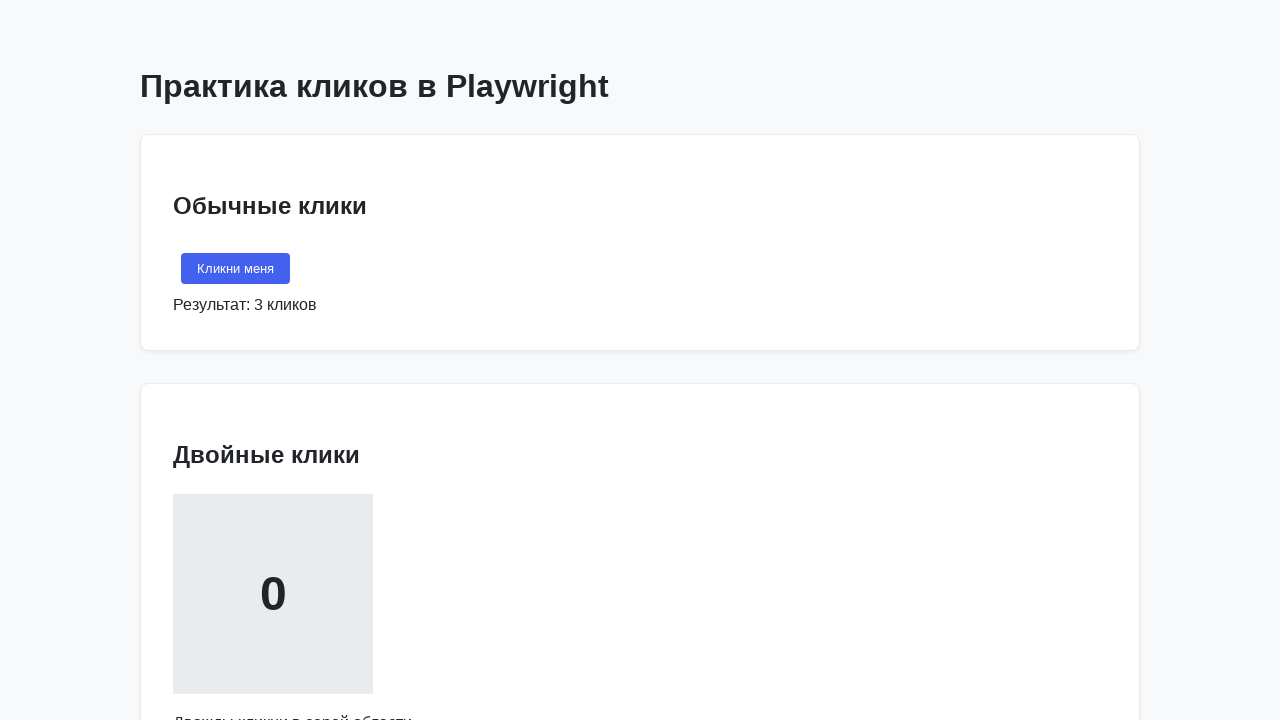

Verified counter displays 3 clicks after multiple button clicks
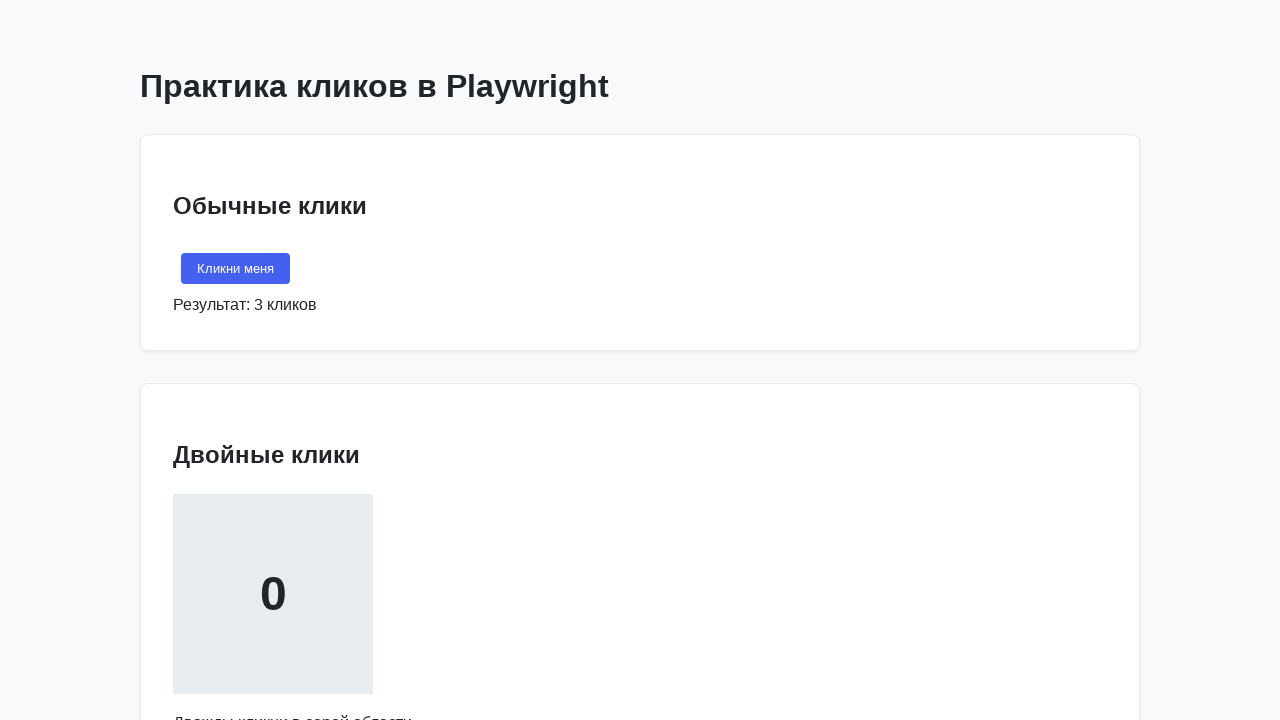

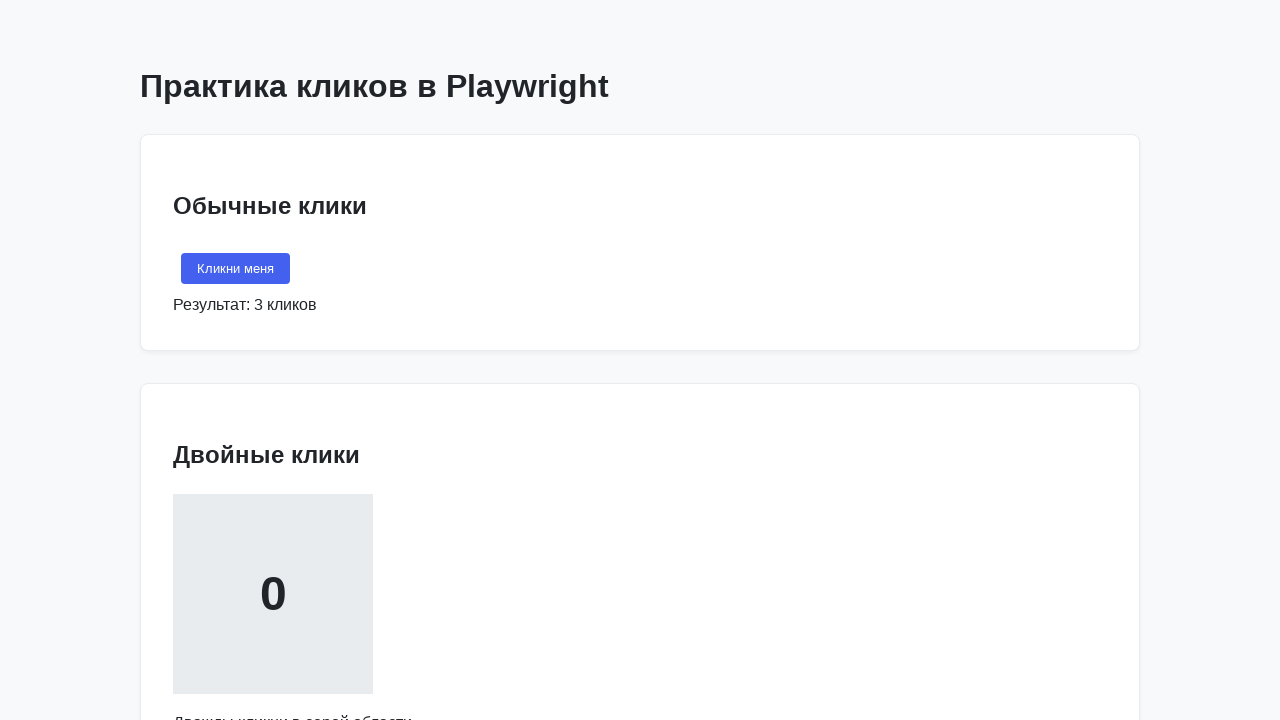